Navigates to the Jaiho Labs website and verifies the page loads by checking the title and taking a screenshot.

Starting URL: https://jaiho-labs.onrender.com

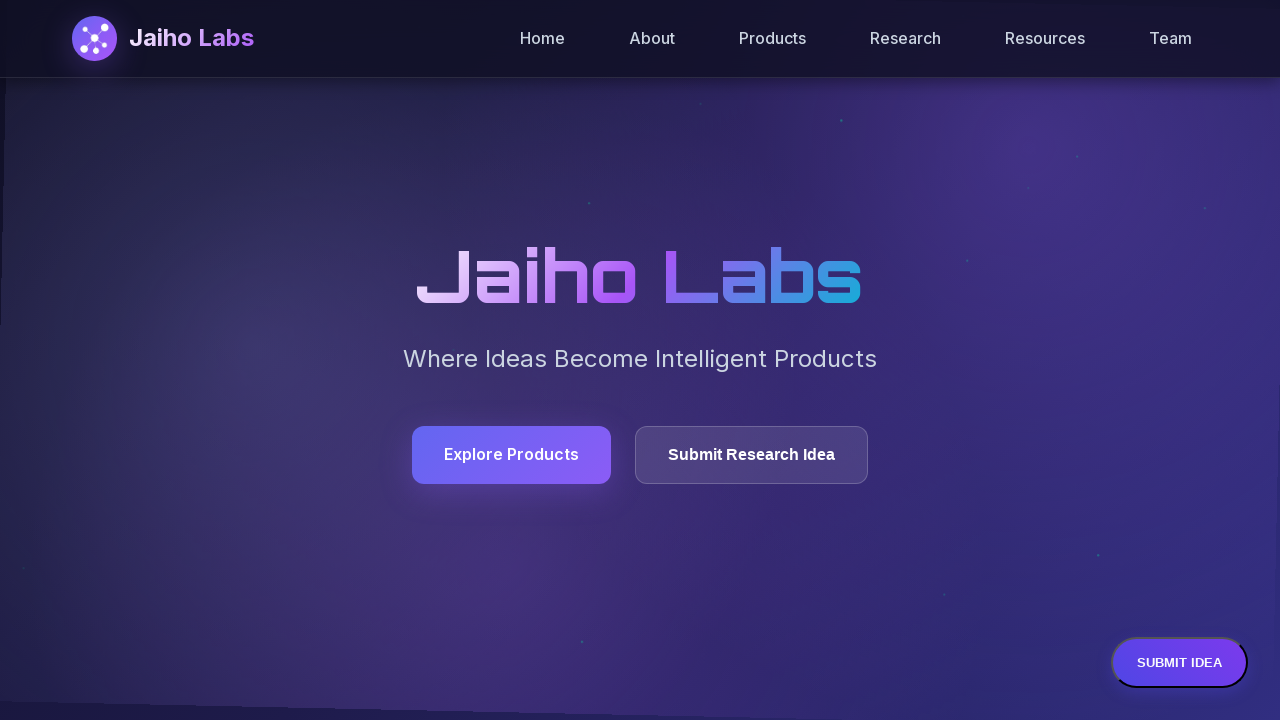

Waited for page to reach domcontentloaded state
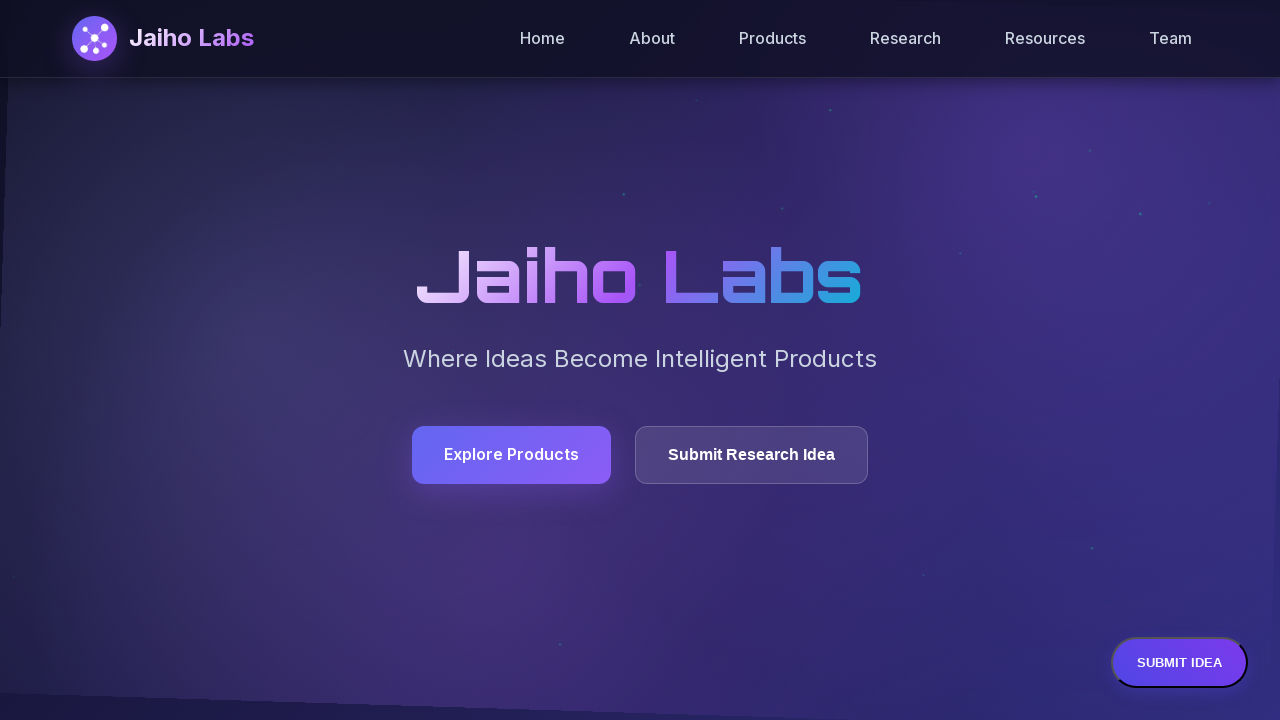

Retrieved page title: Jaiho Labs - AI Research, Quantum Computing & Software Development
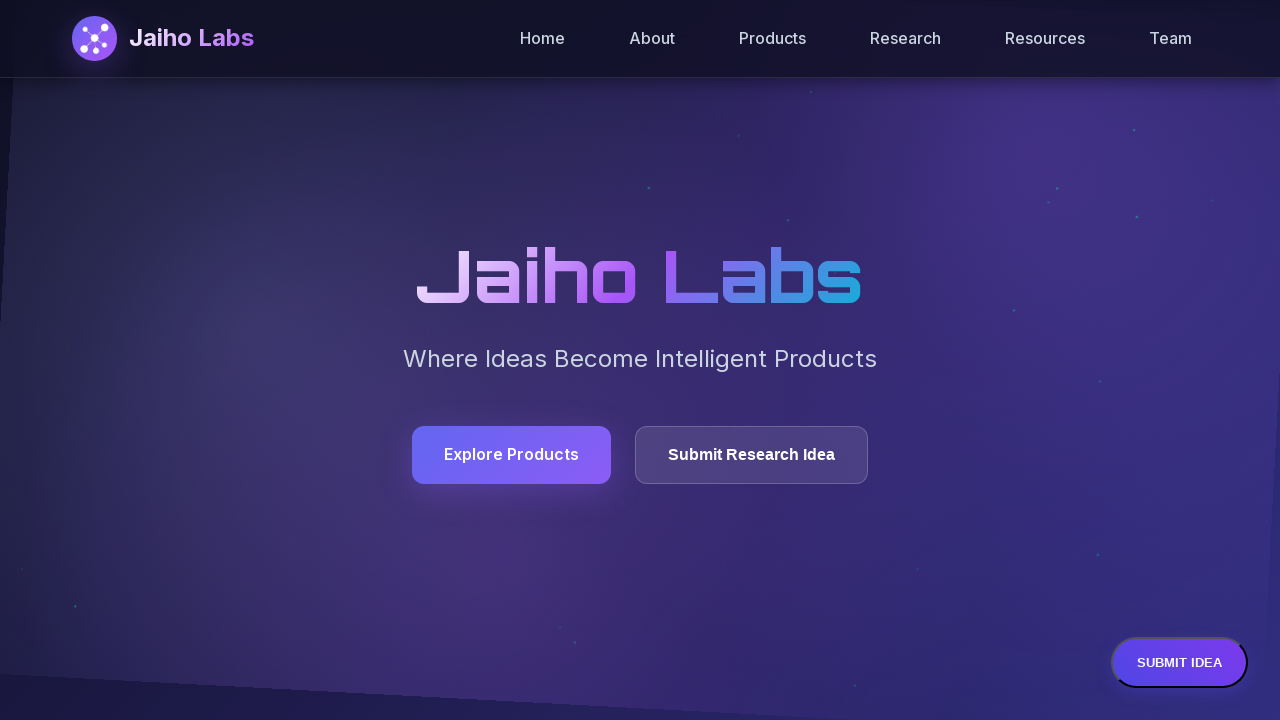

Captured screenshot to verify page rendered correctly
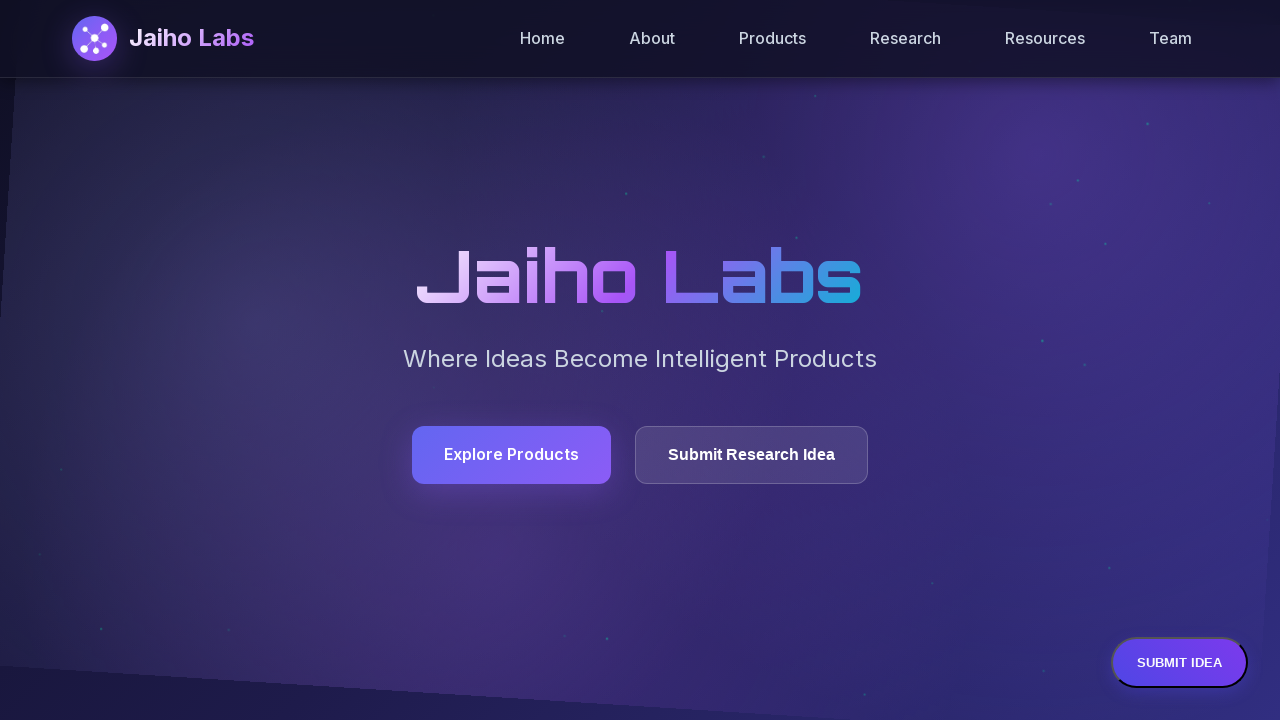

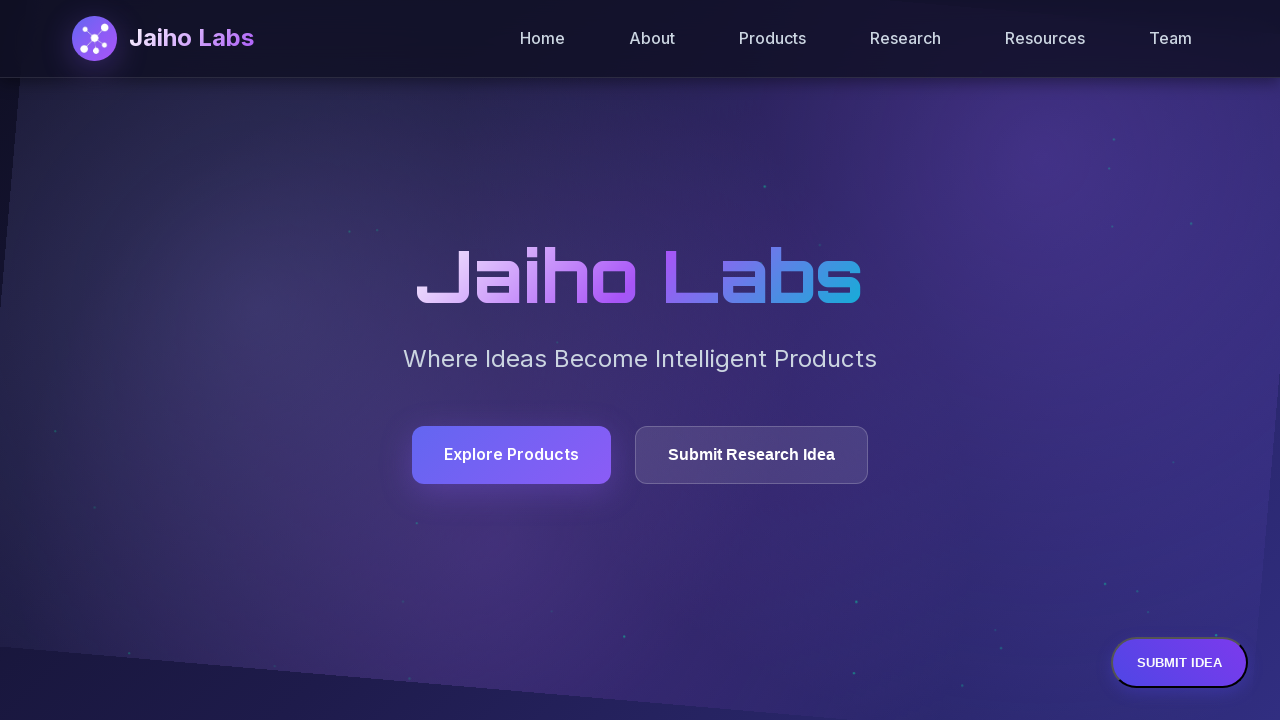